Tests table sorting functionality by clicking on column headers, verifying sort order, and navigating through pagination to find specific items

Starting URL: https://rahulshettyacademy.com/seleniumPractise/#/offers

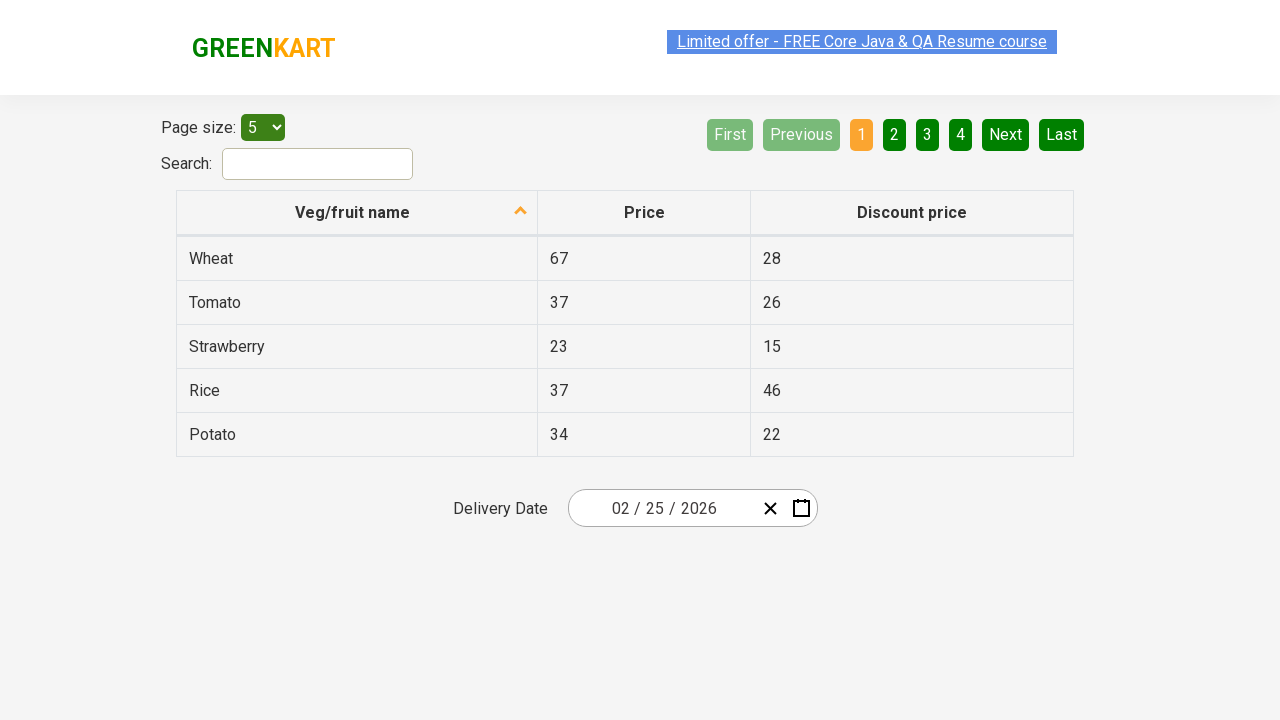

Clicked first column header to sort table at (357, 213) on xpath=//table[@class='table table-bordered']//th[1]
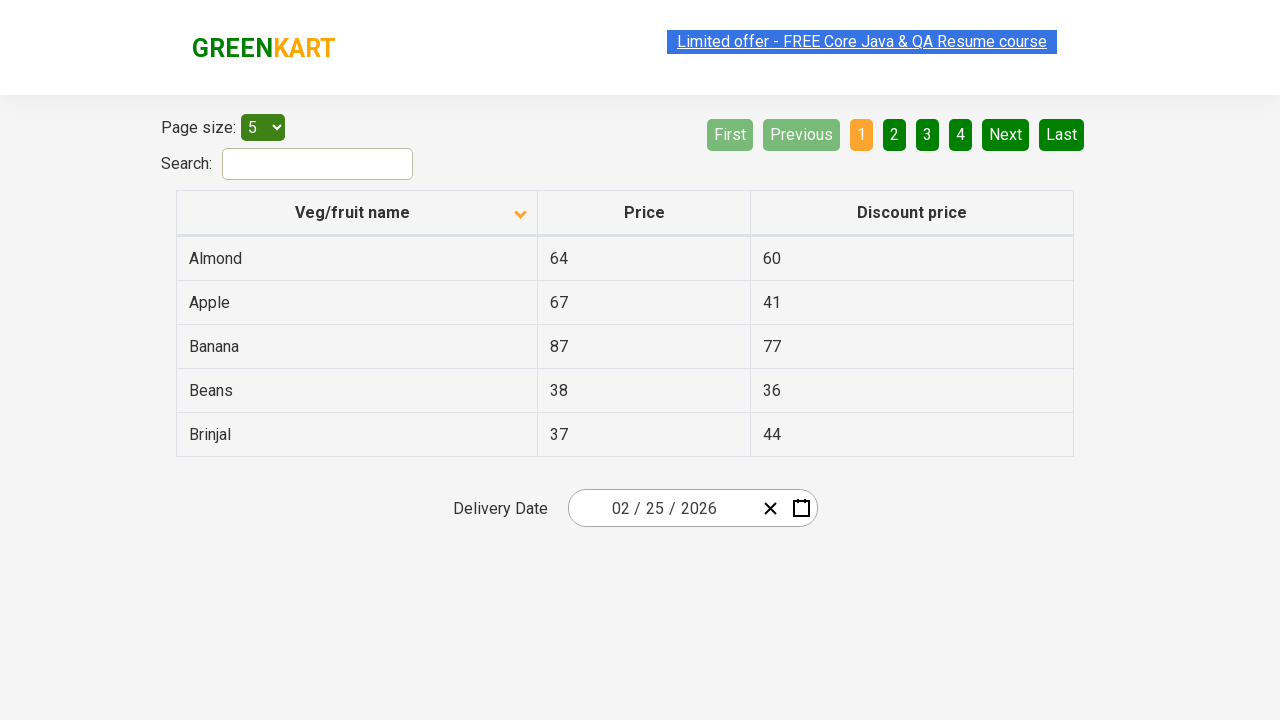

Table sorted and first column elements loaded
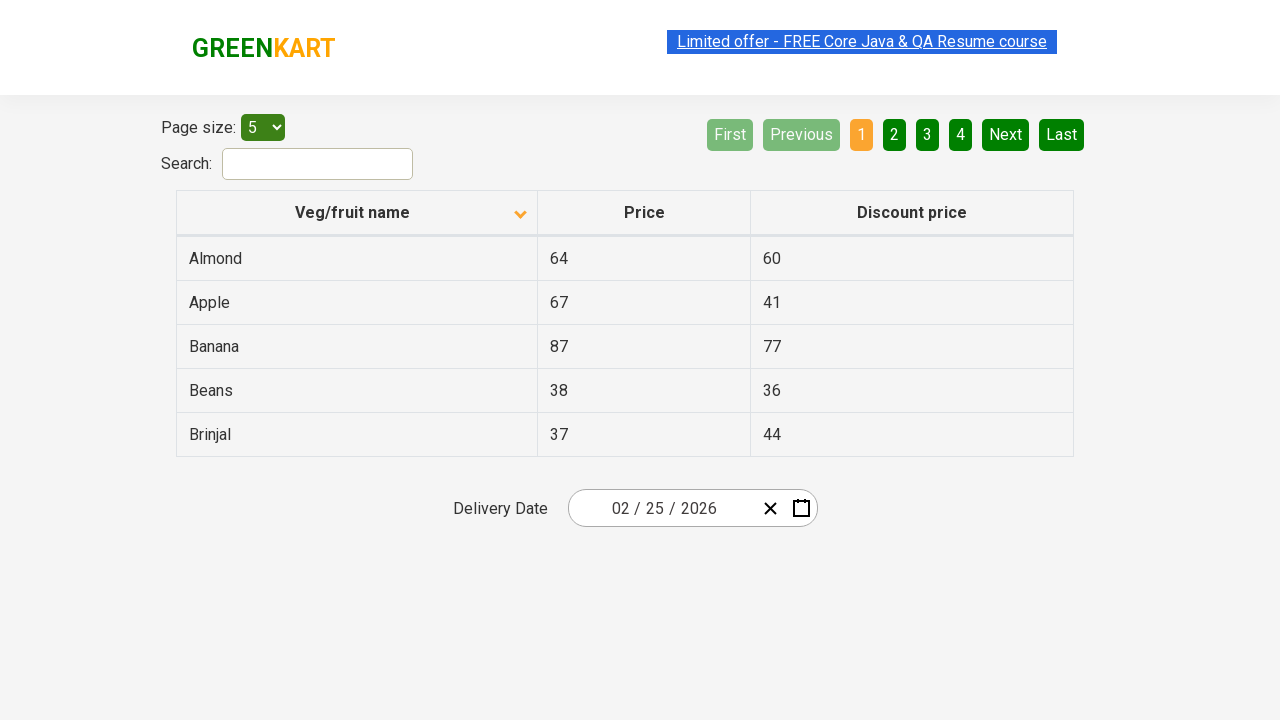

Retrieved all elements from first column
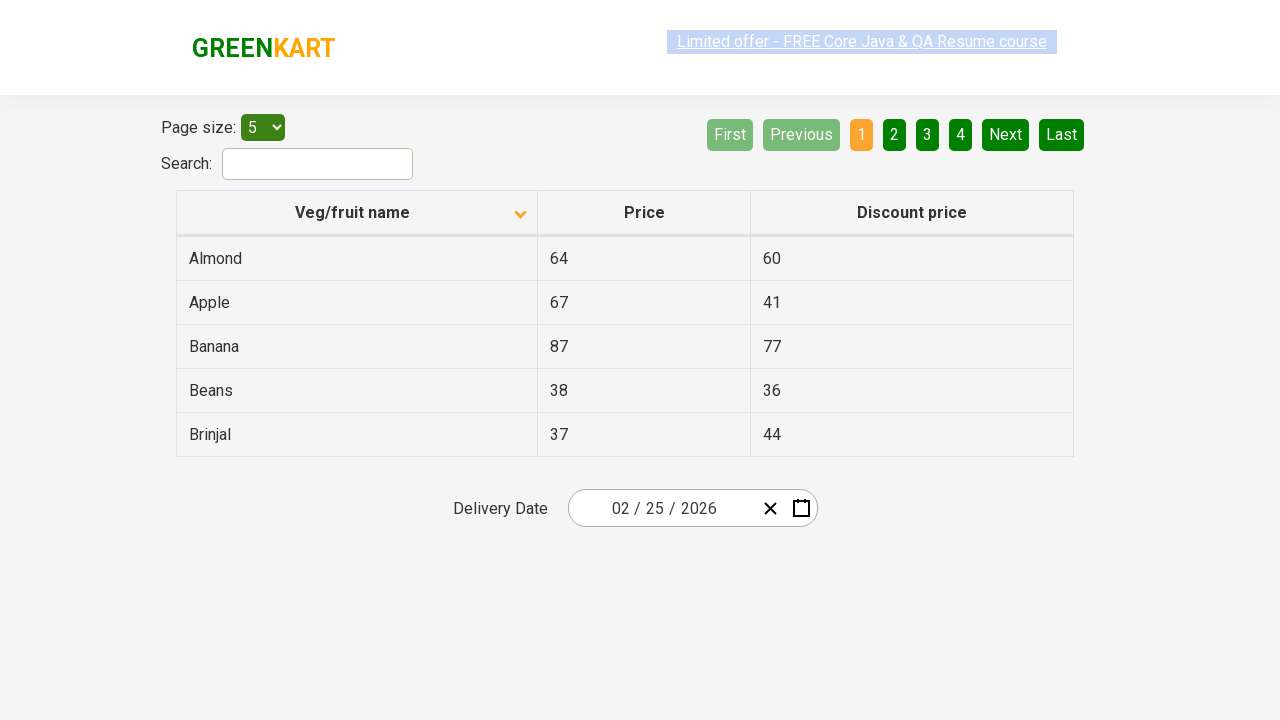

Searched for Beans in column elements
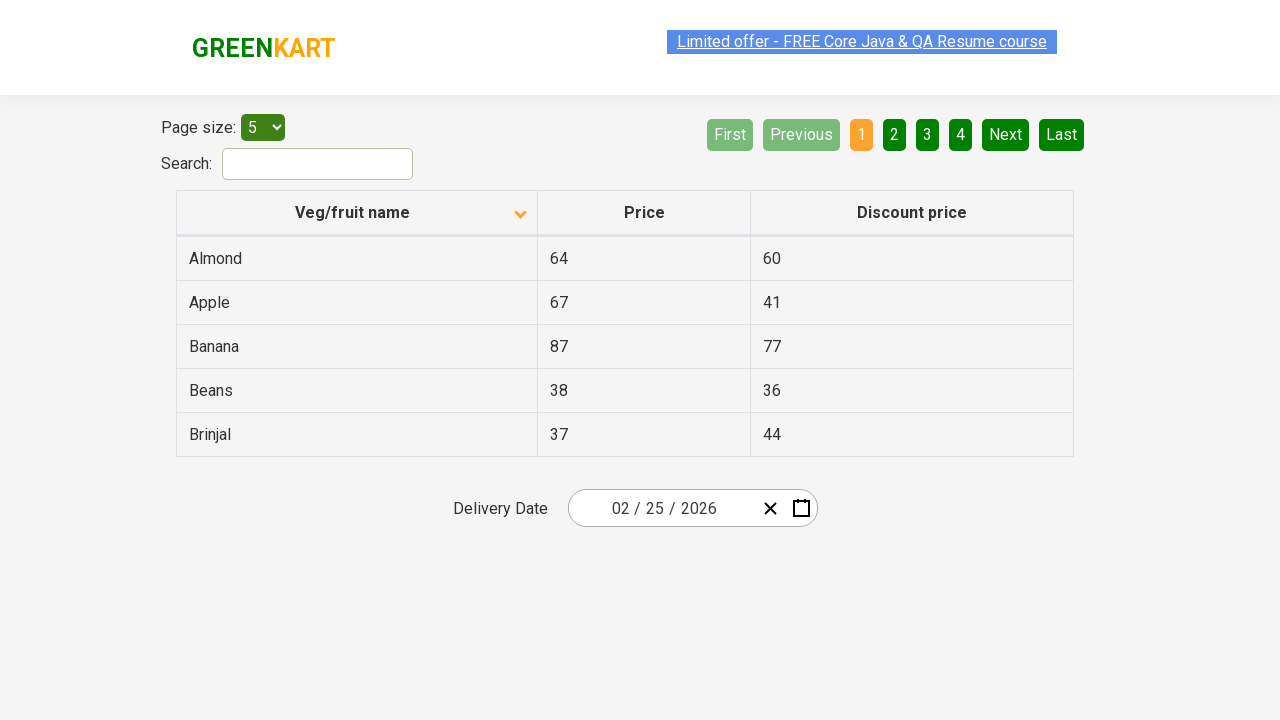

Found Beans with price: 36
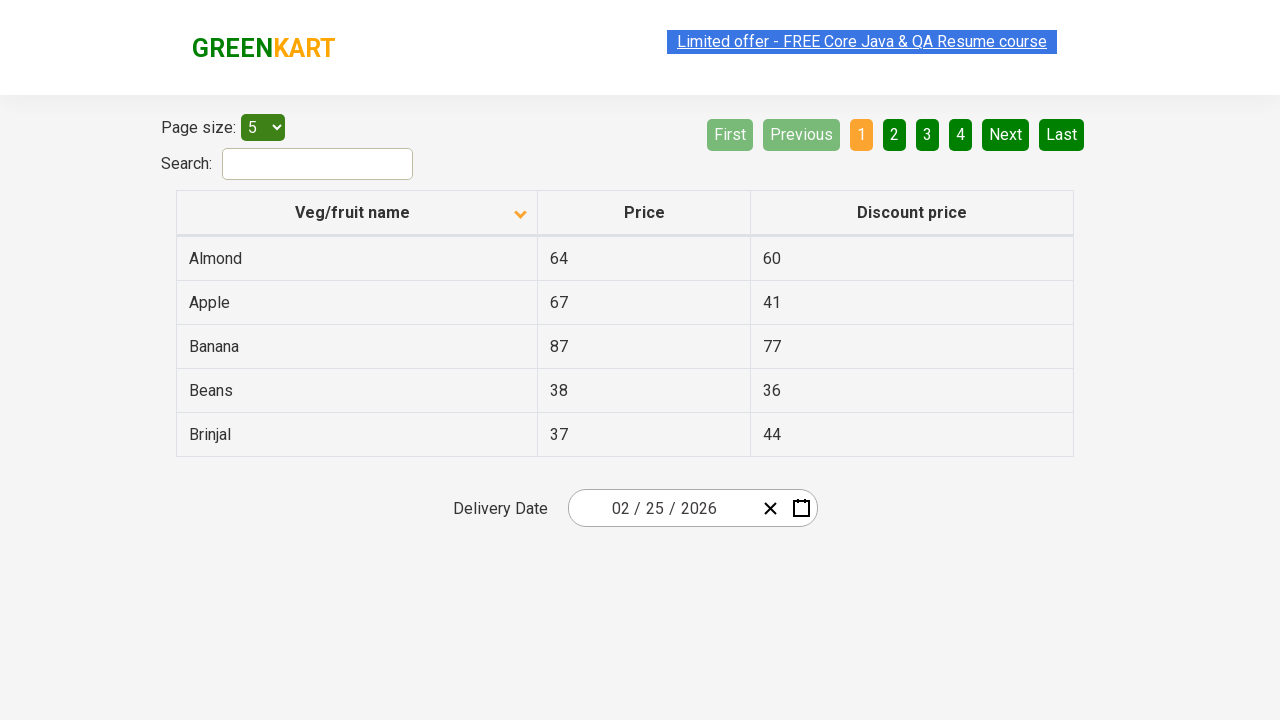

Extracted and logged all prices from sorted column
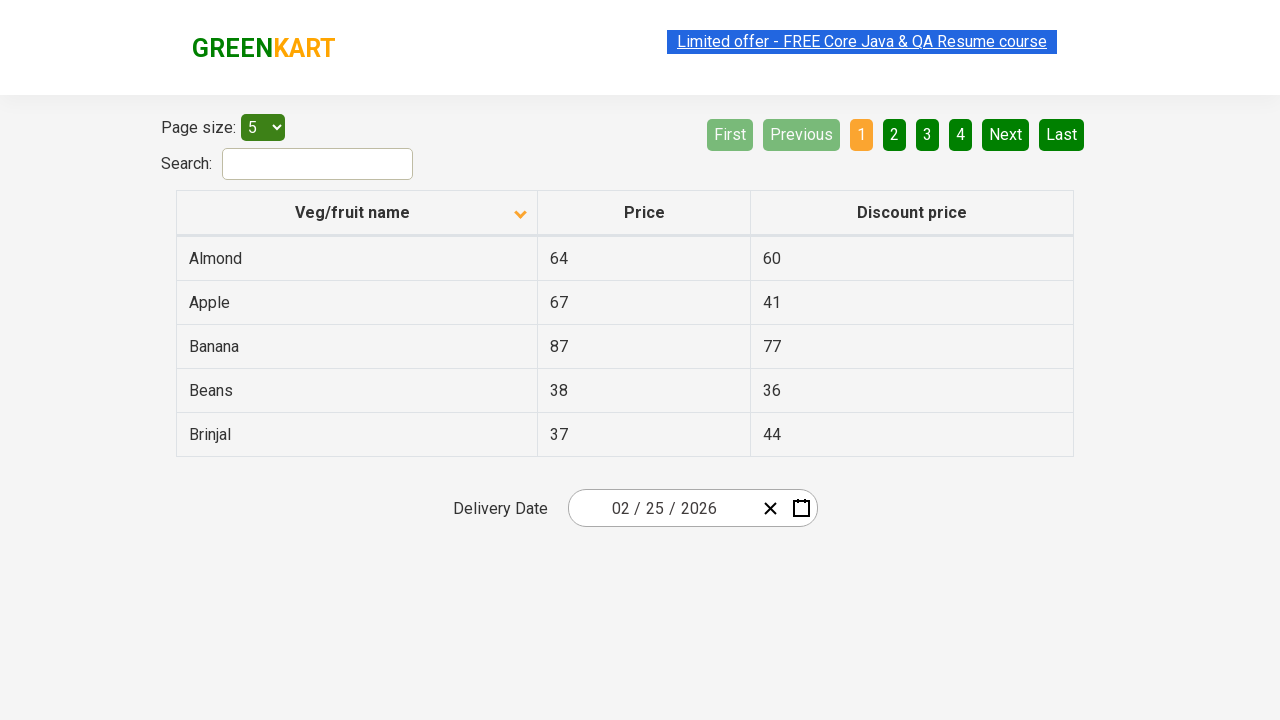

Verified that column is properly sorted alphabetically
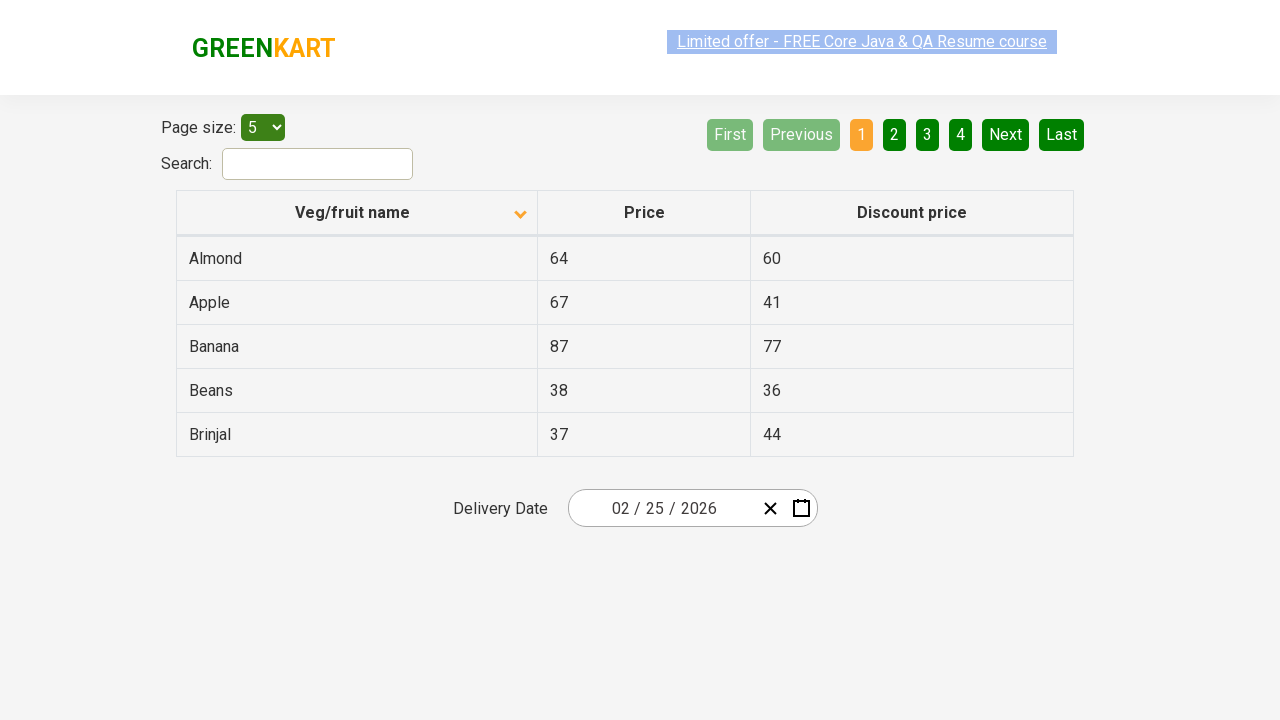

Retrieved column elements from current page
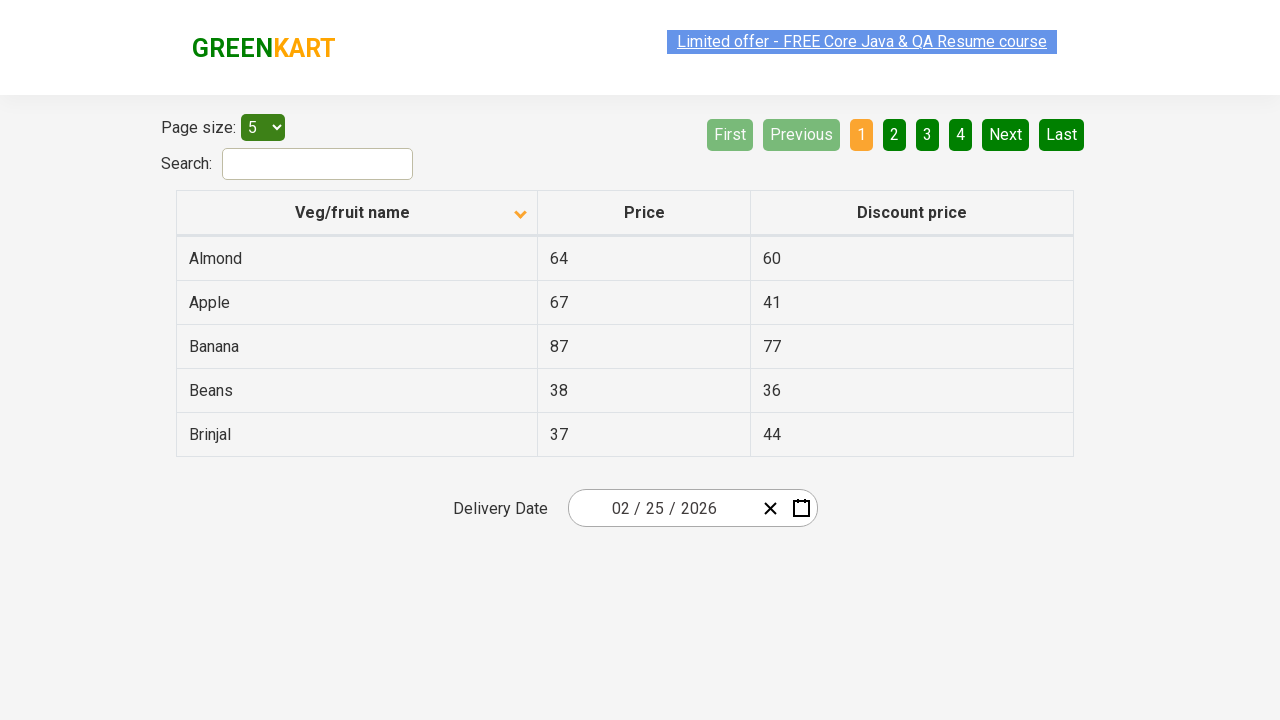

Searched for Rice in current page elements
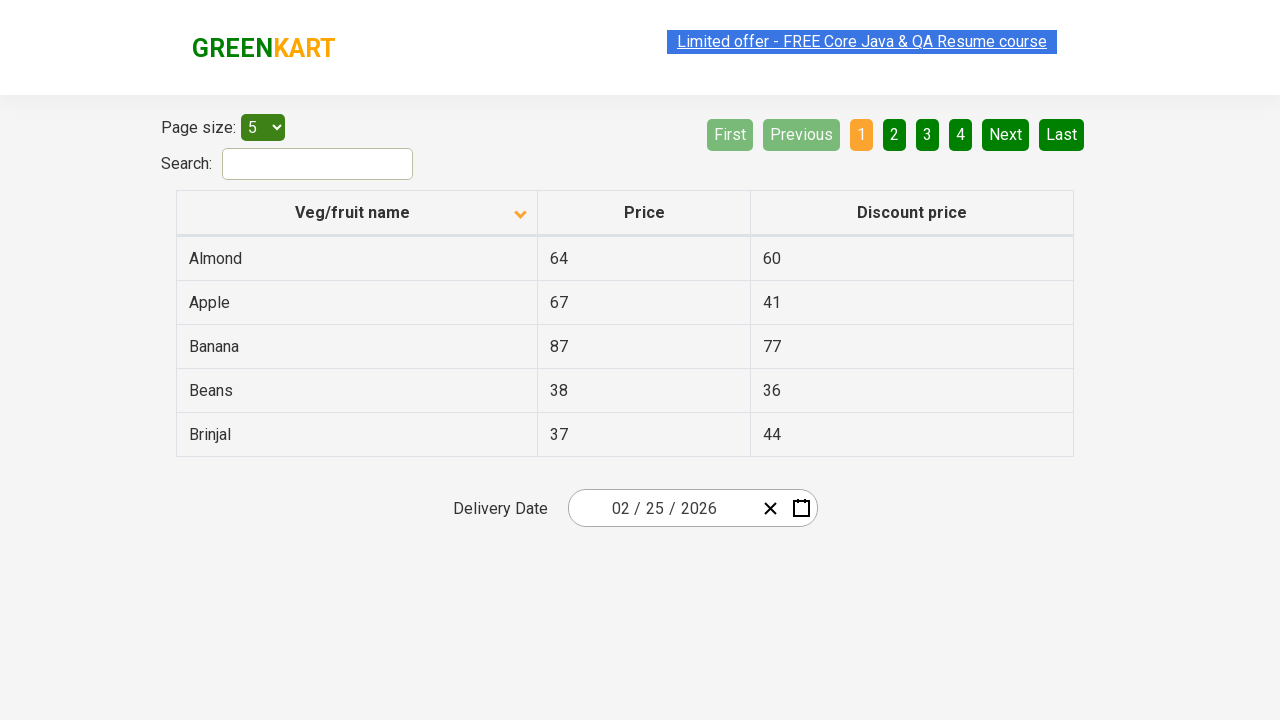

Clicked Next button to navigate to next page at (1006, 134) on a[aria-label='Next']
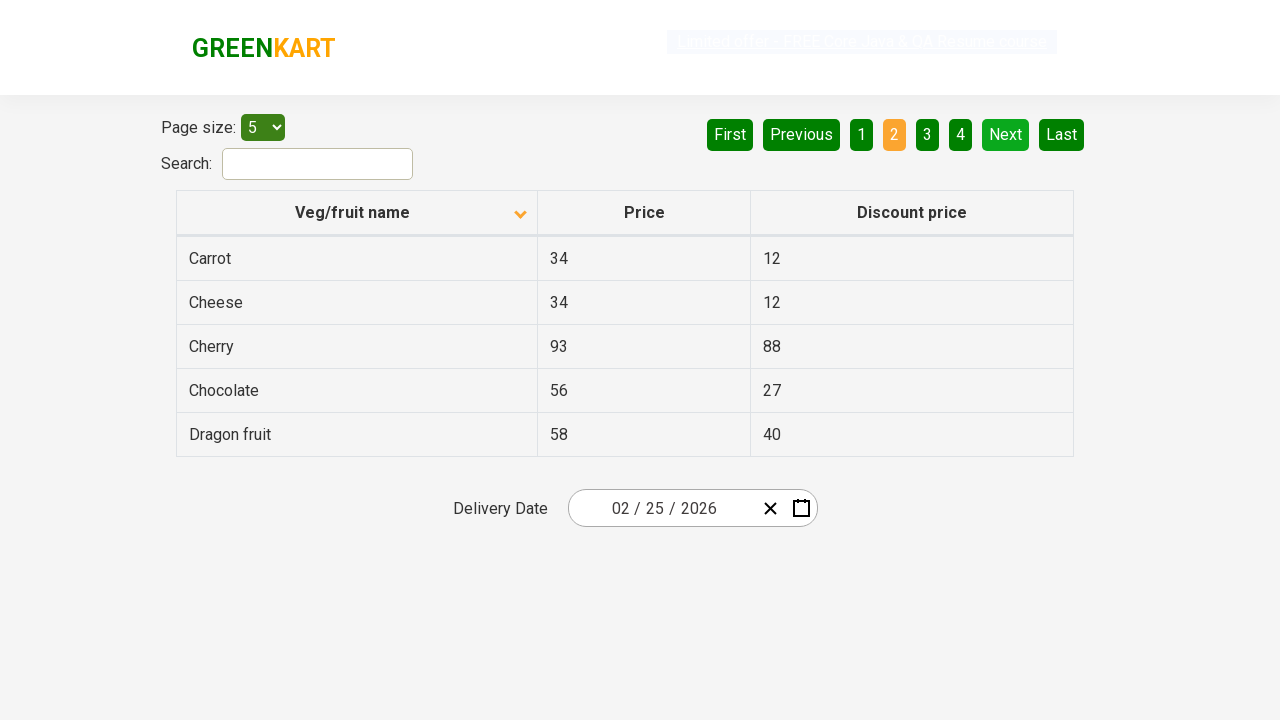

Waited for next page table elements to load
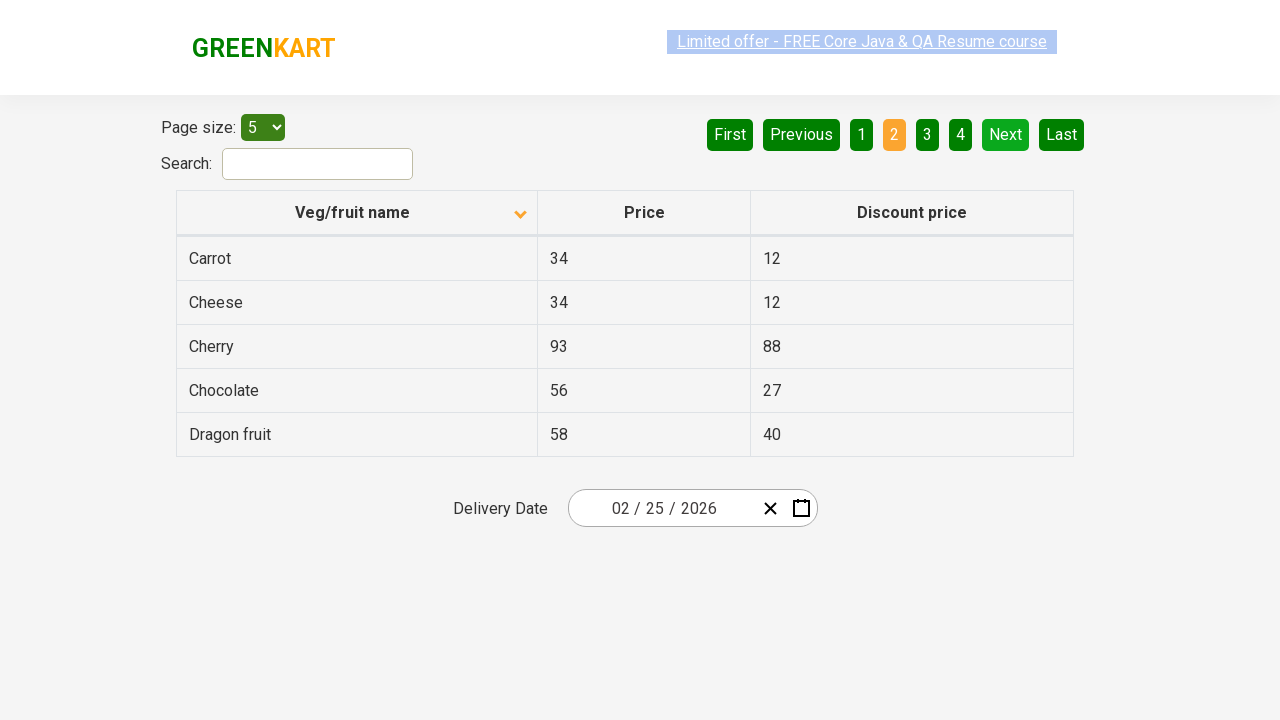

Retrieved column elements from current page
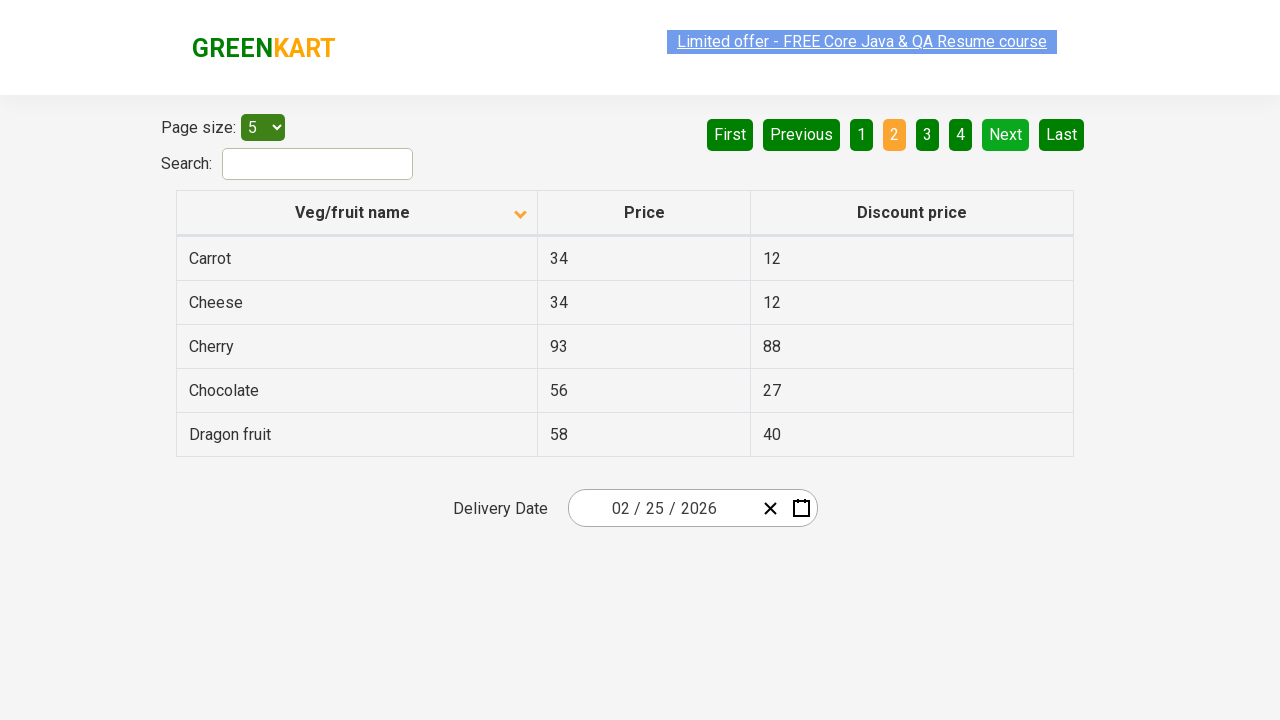

Searched for Rice in current page elements
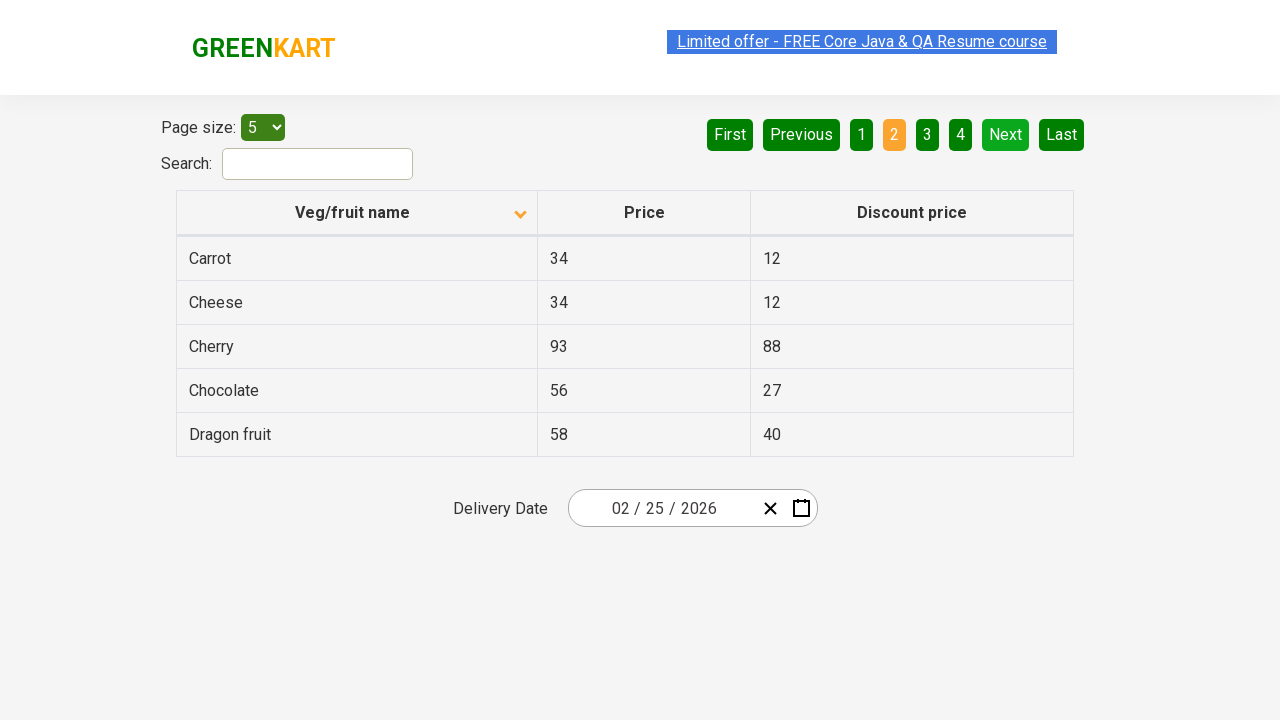

Clicked Next button to navigate to next page at (1006, 134) on a[aria-label='Next']
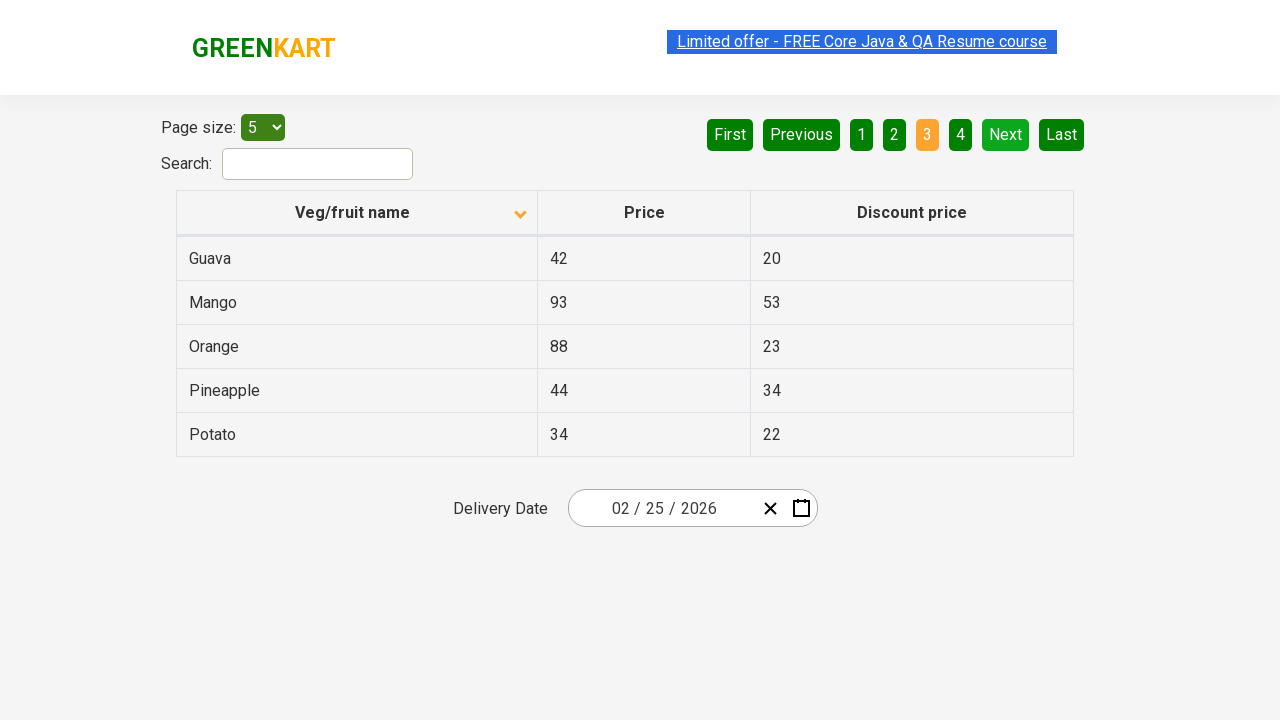

Waited for next page table elements to load
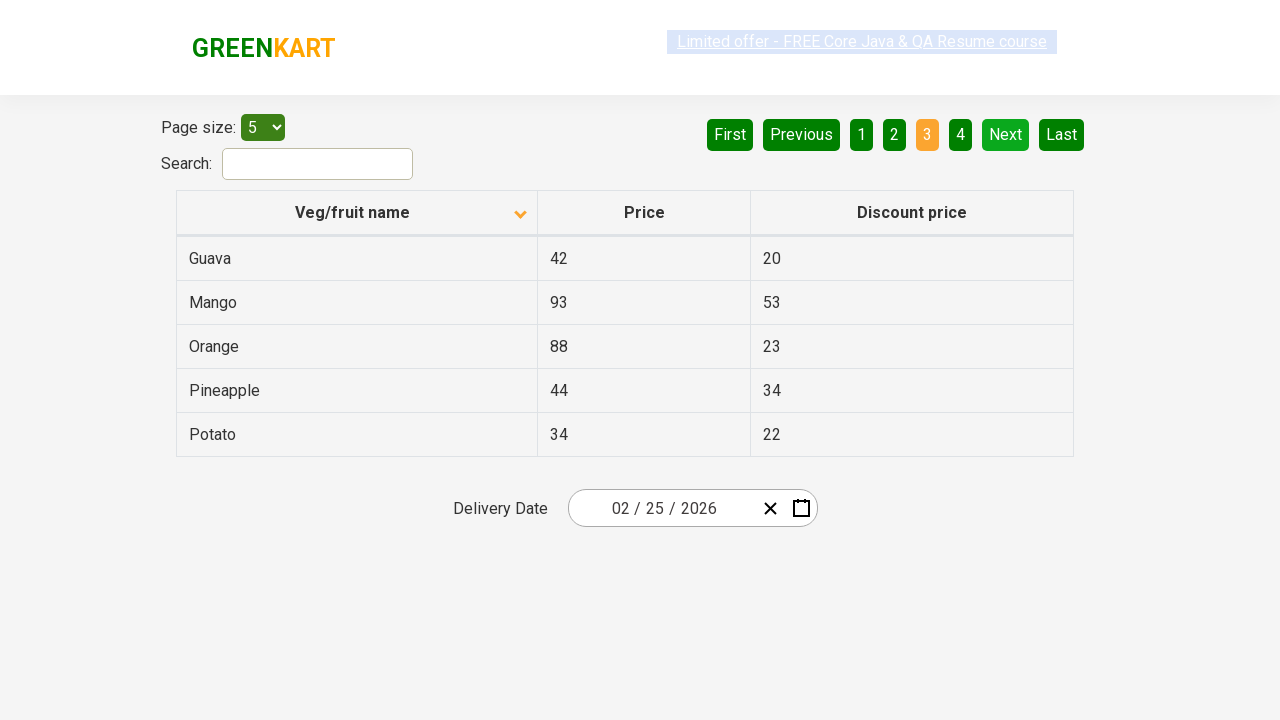

Retrieved column elements from current page
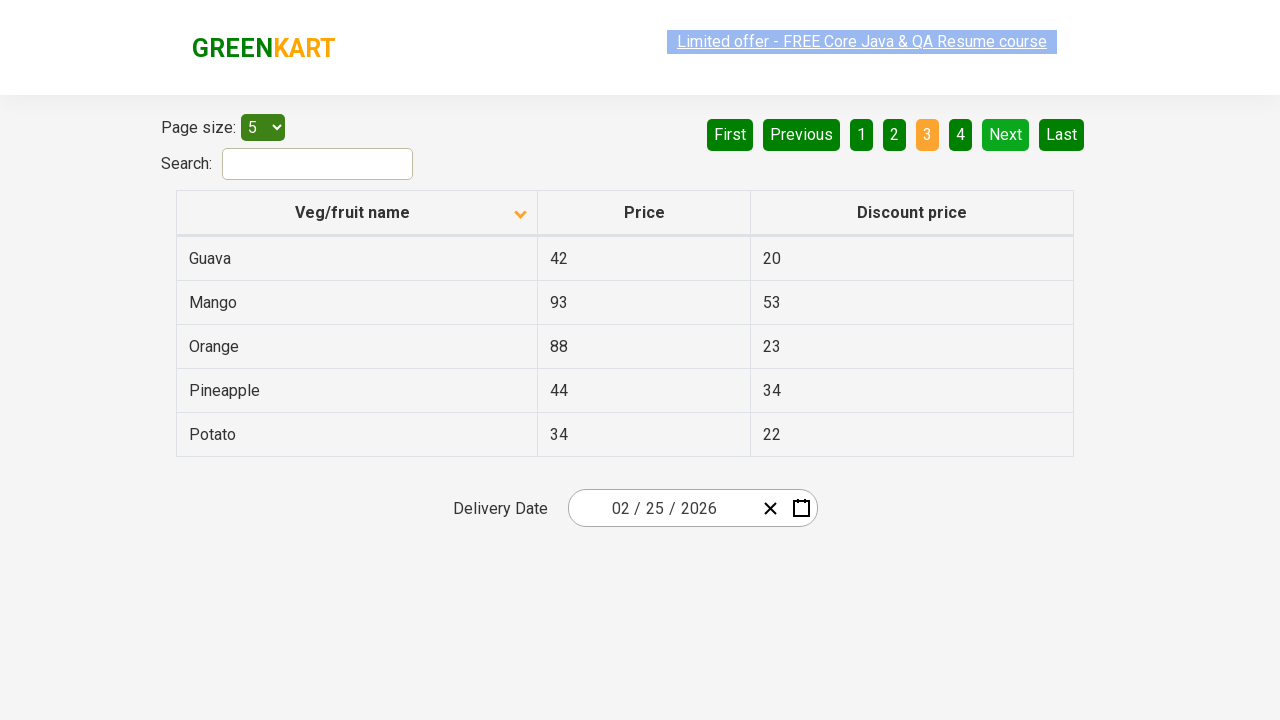

Searched for Rice in current page elements
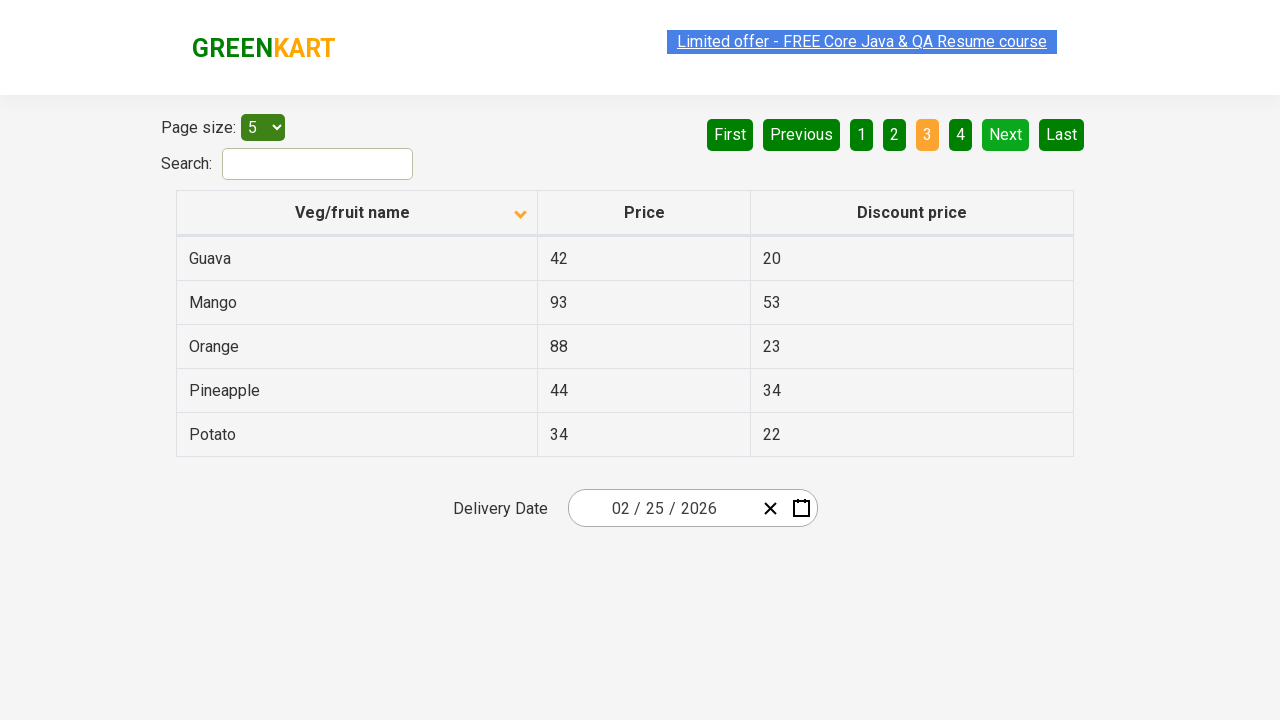

Clicked Next button to navigate to next page at (1006, 134) on a[aria-label='Next']
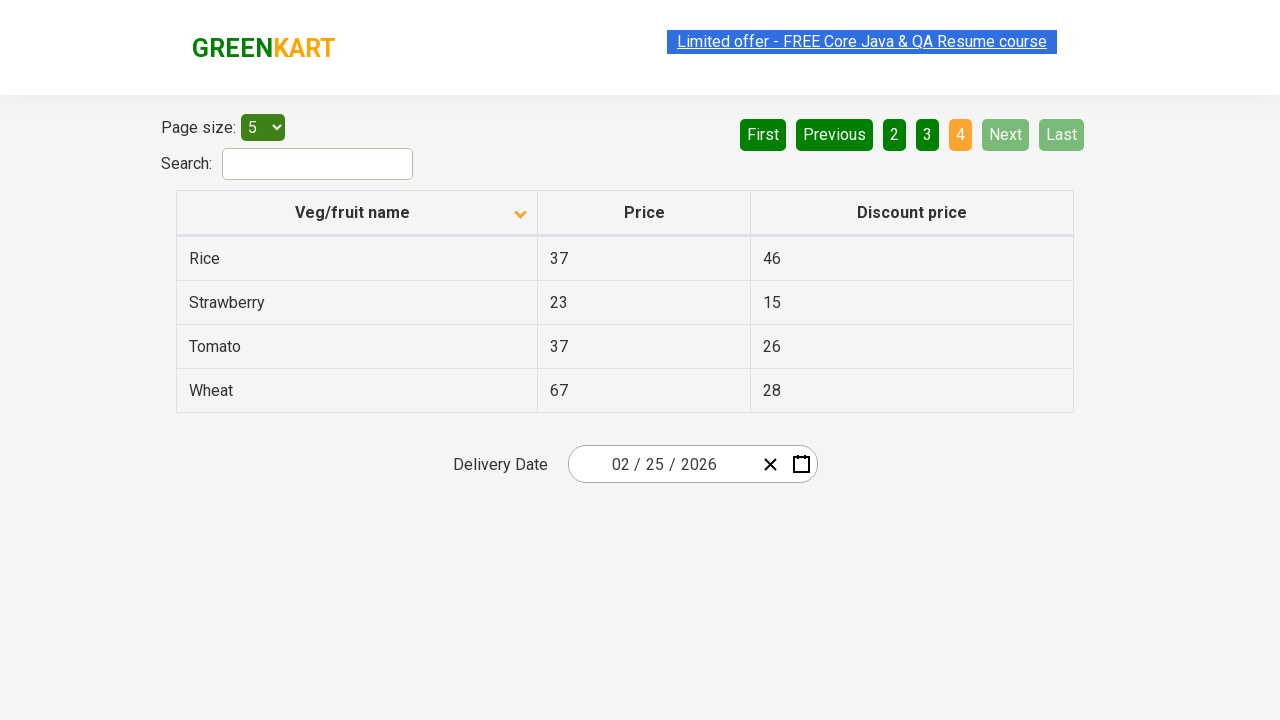

Waited for next page table elements to load
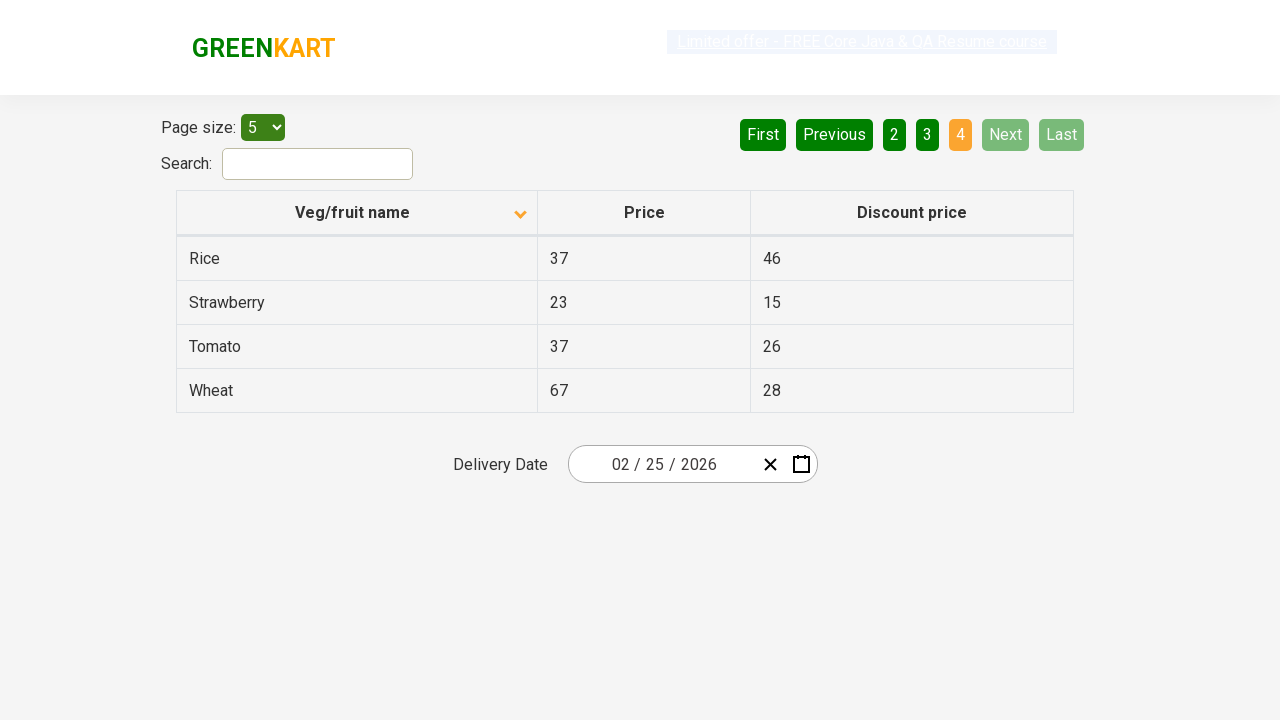

Retrieved column elements from current page
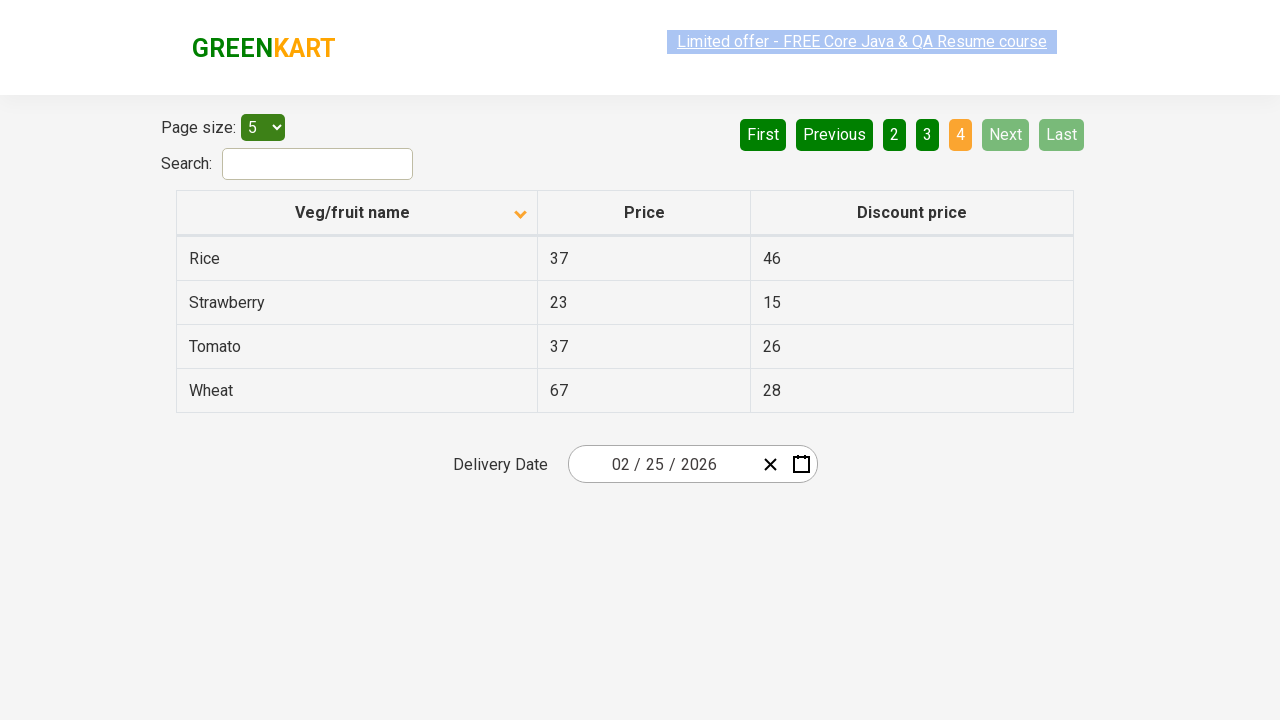

Searched for Rice in current page elements
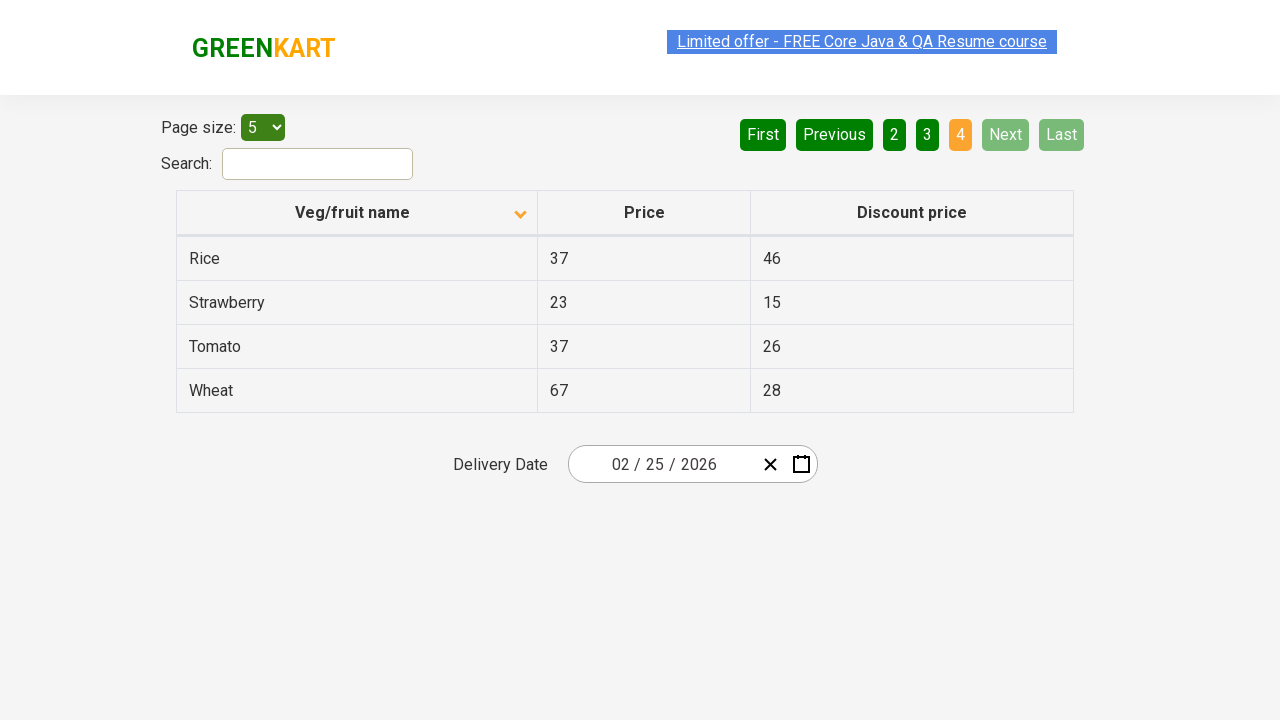

Found Rice with price: 46
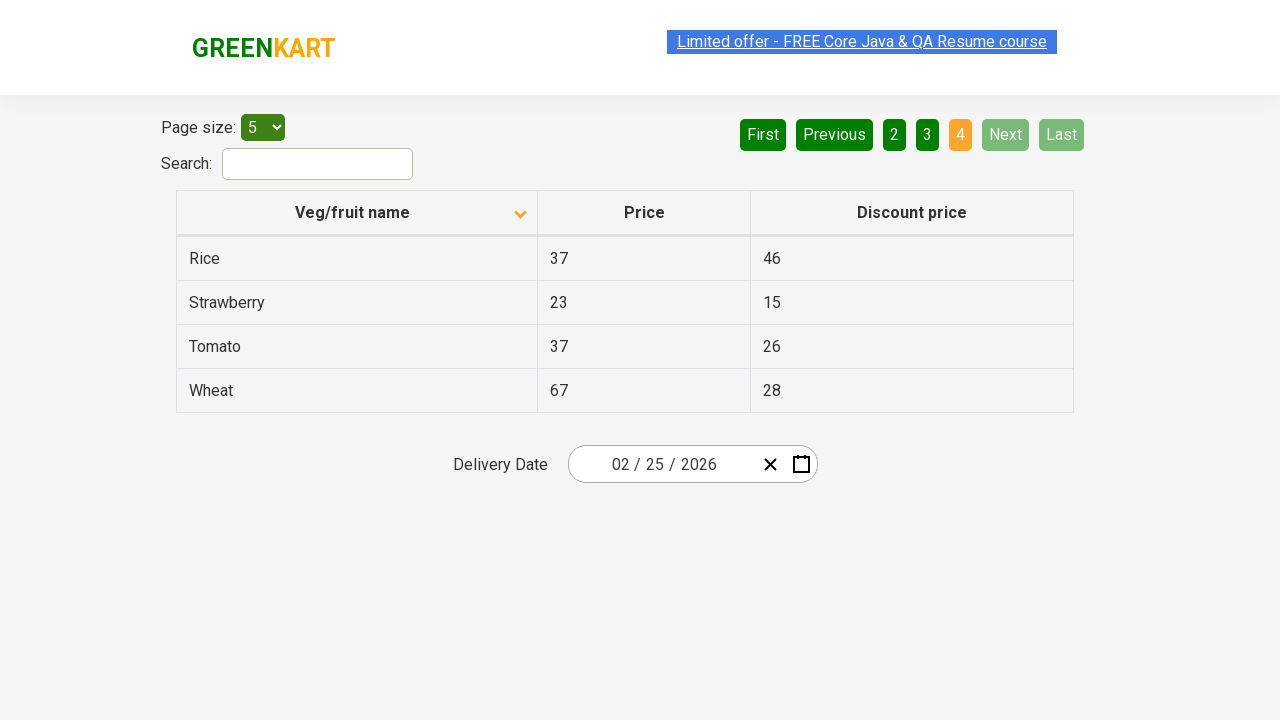

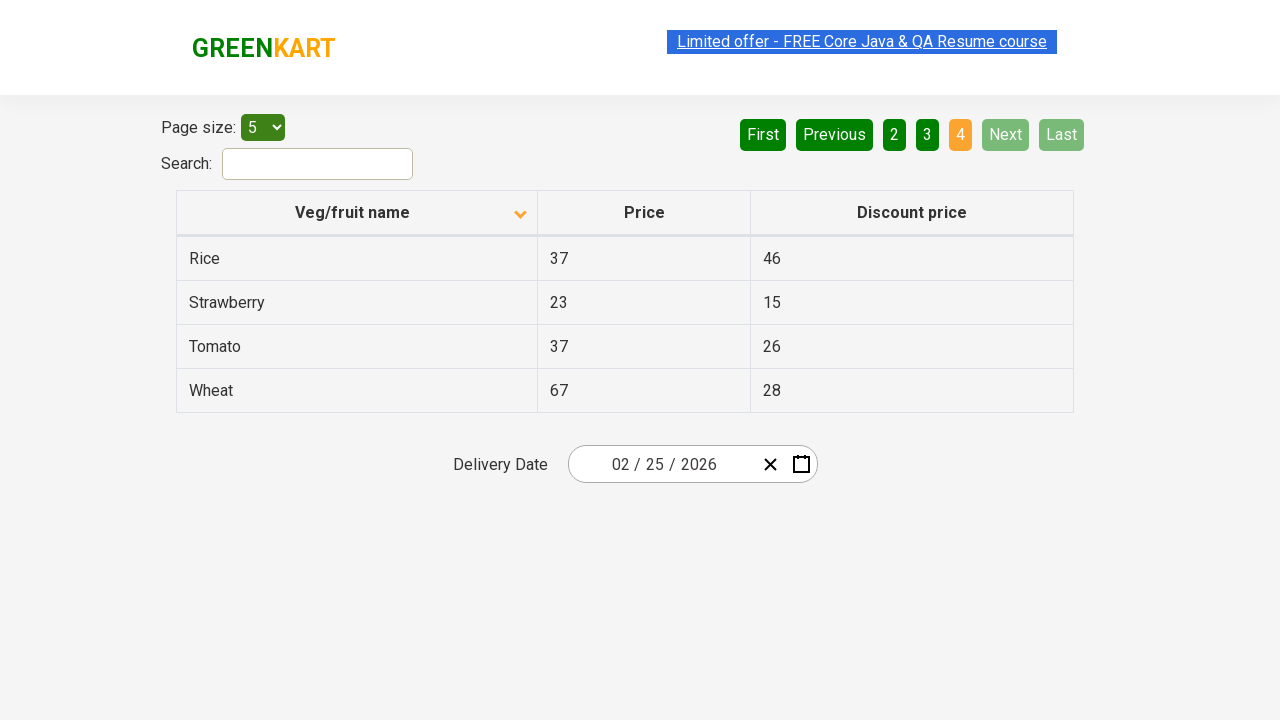